Solves a math challenge by reading a value from the page, calculating the result using a logarithmic formula, and submitting the answer along with checkbox selections

Starting URL: https://suninjuly.github.io/math.html

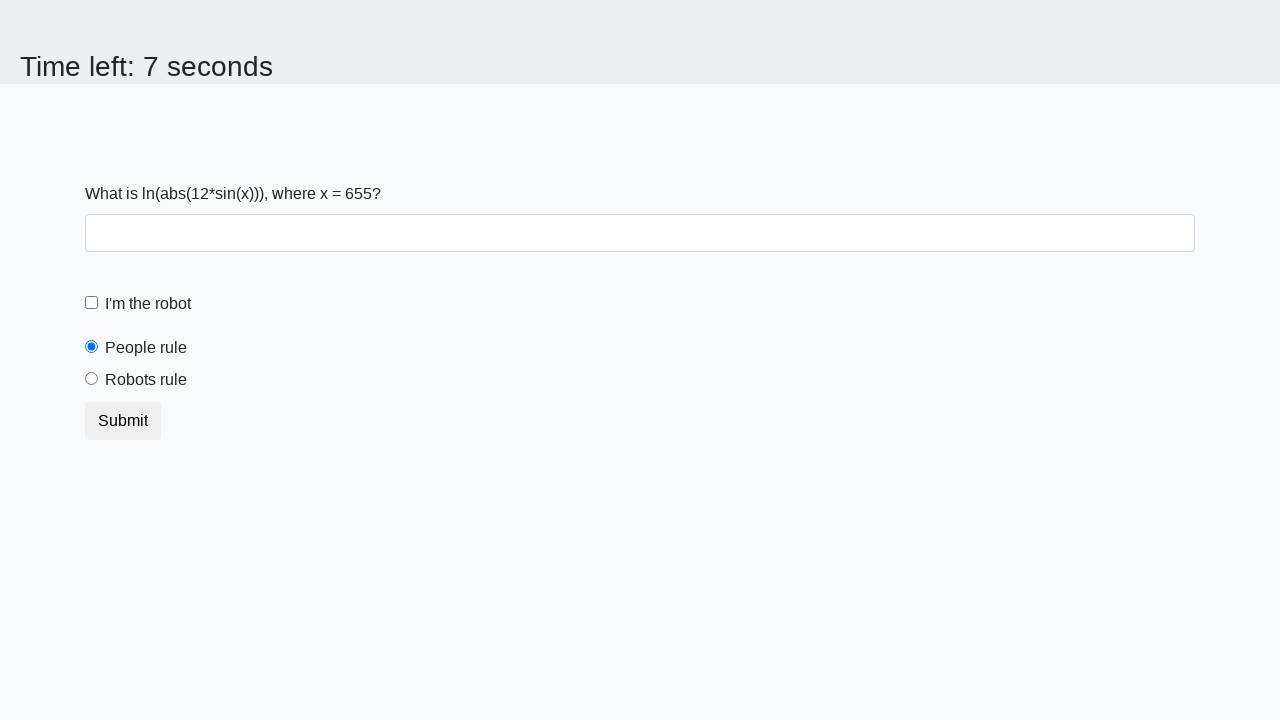

Read the value from span#input_value
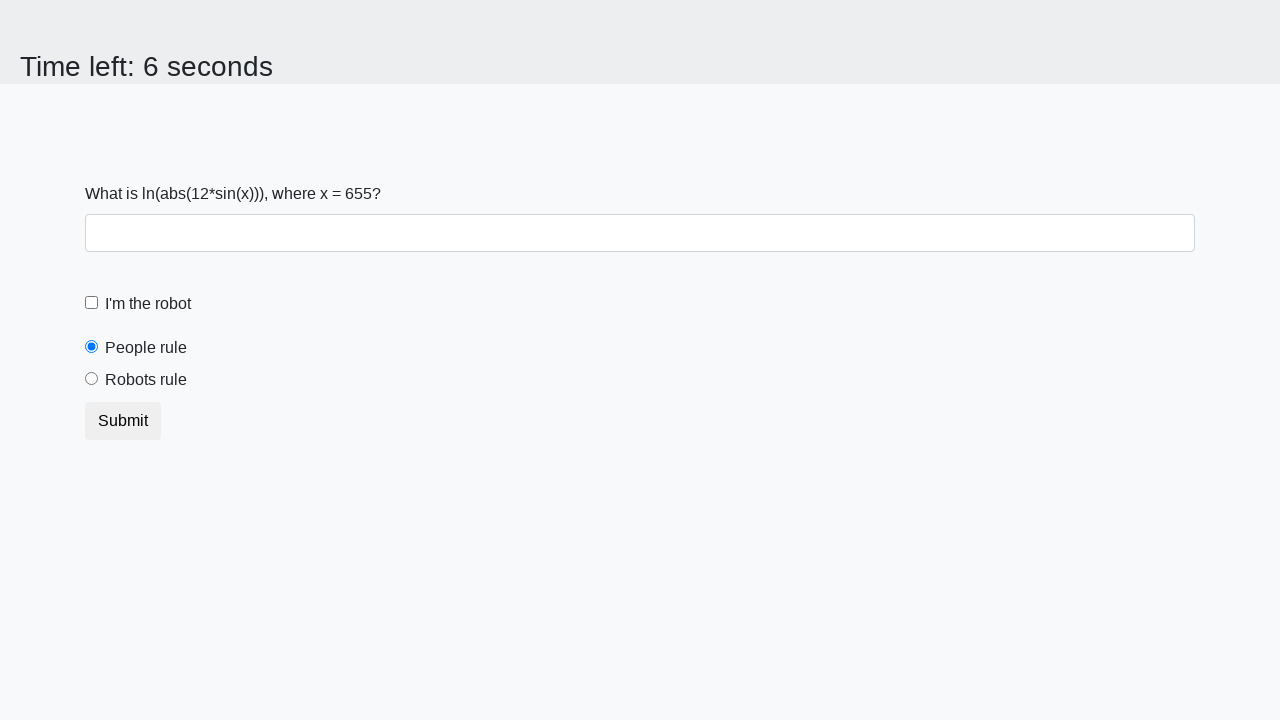

Calculated logarithmic formula result using the value
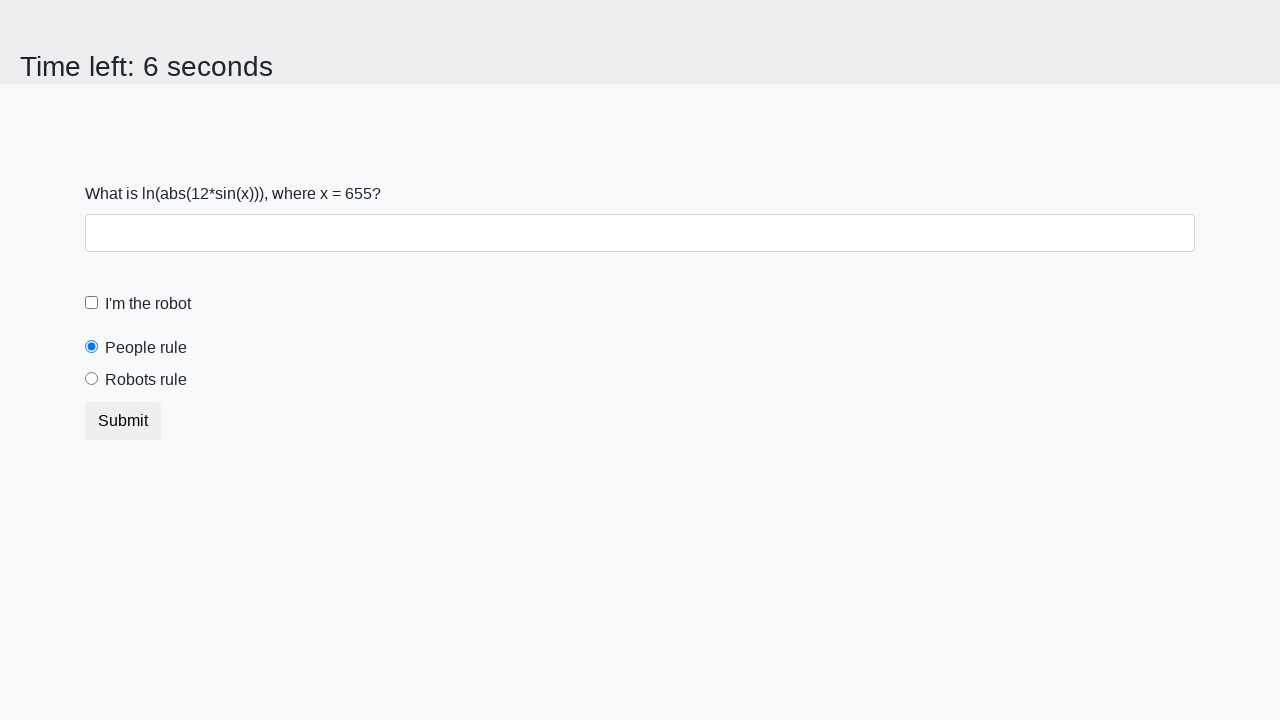

Filled answer field with calculated result on input#answer
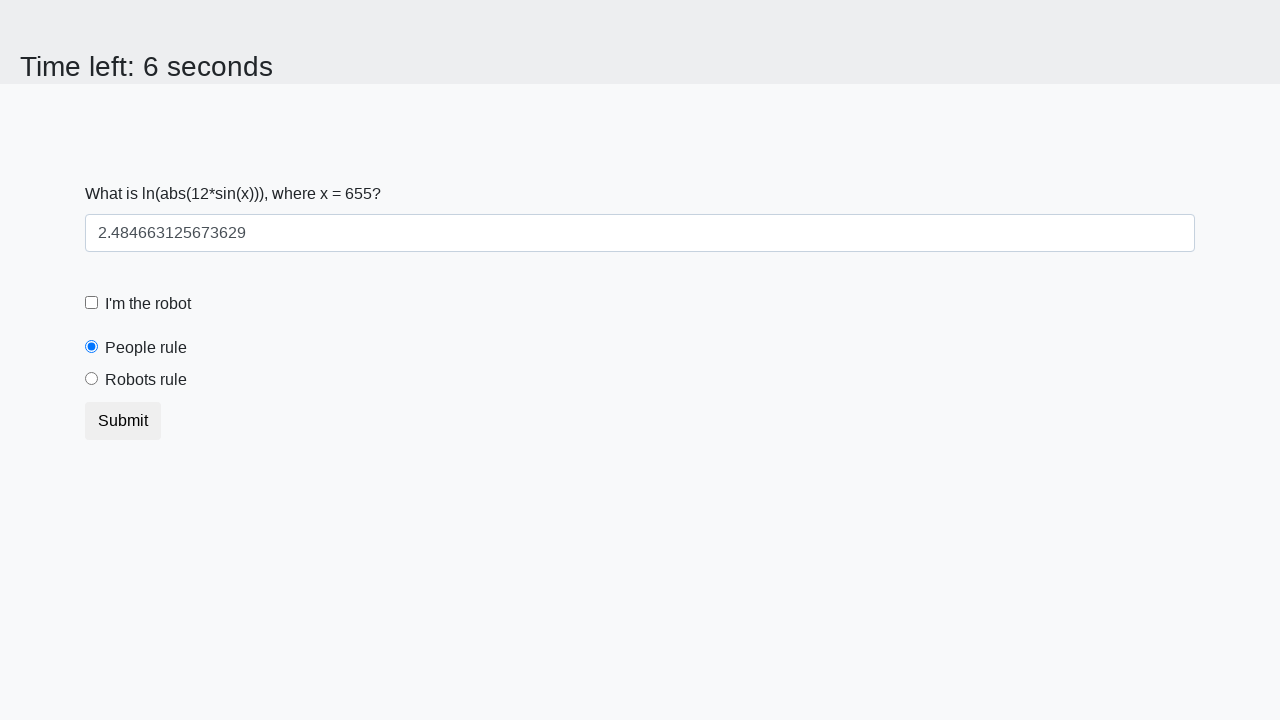

Clicked robot checkbox at (148, 304) on [for='robotCheckbox']
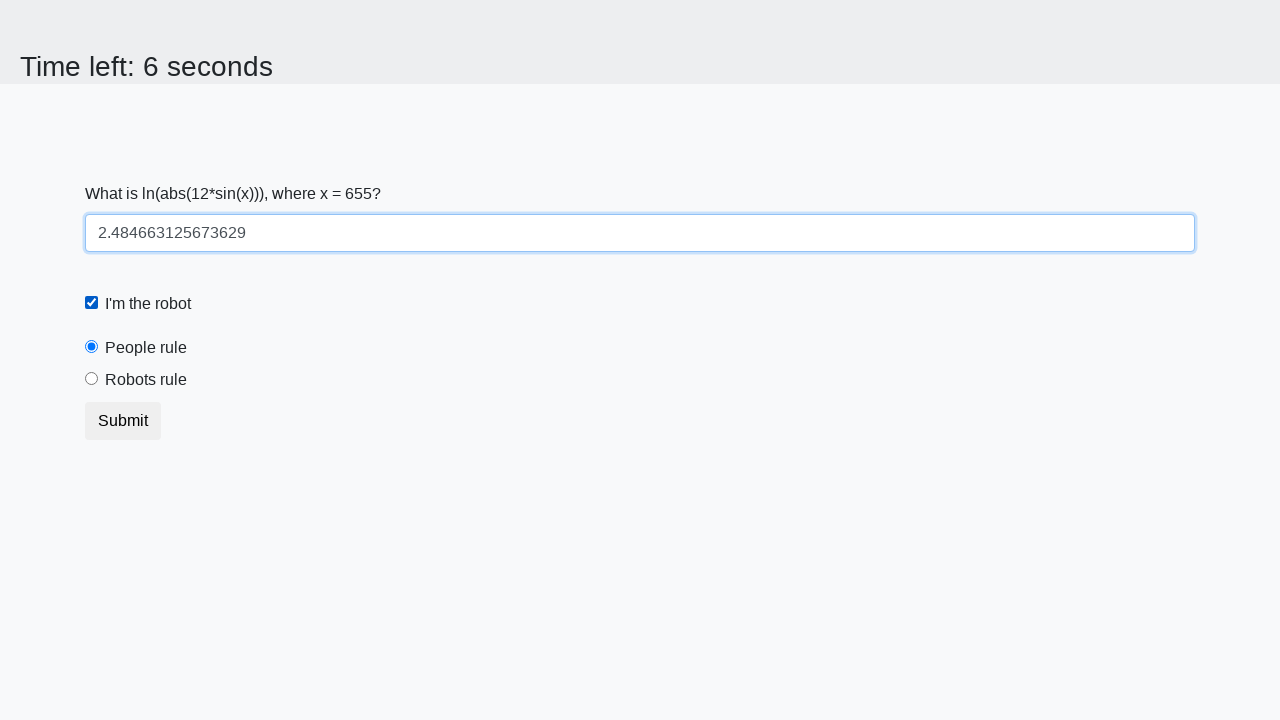

Selected robots rule radio button at (92, 379) on input#robotsRule
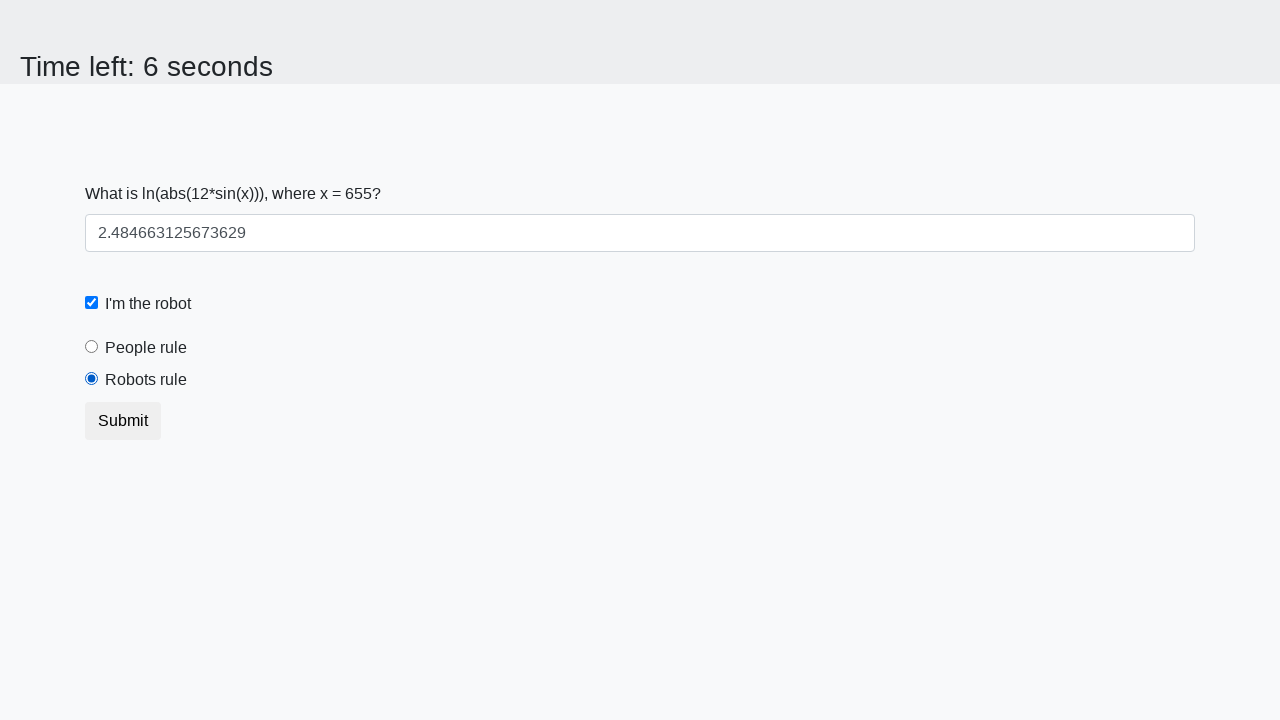

Clicked submit button at (123, 421) on button.btn
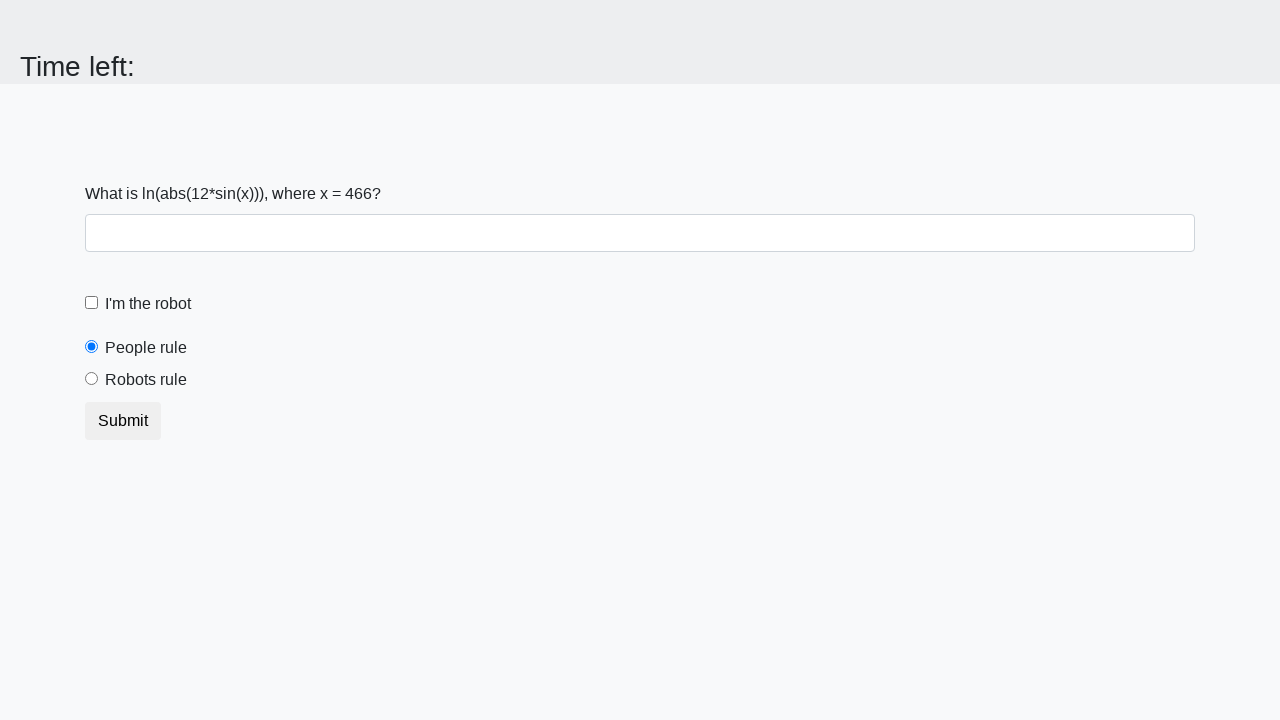

Waited for result to be visible
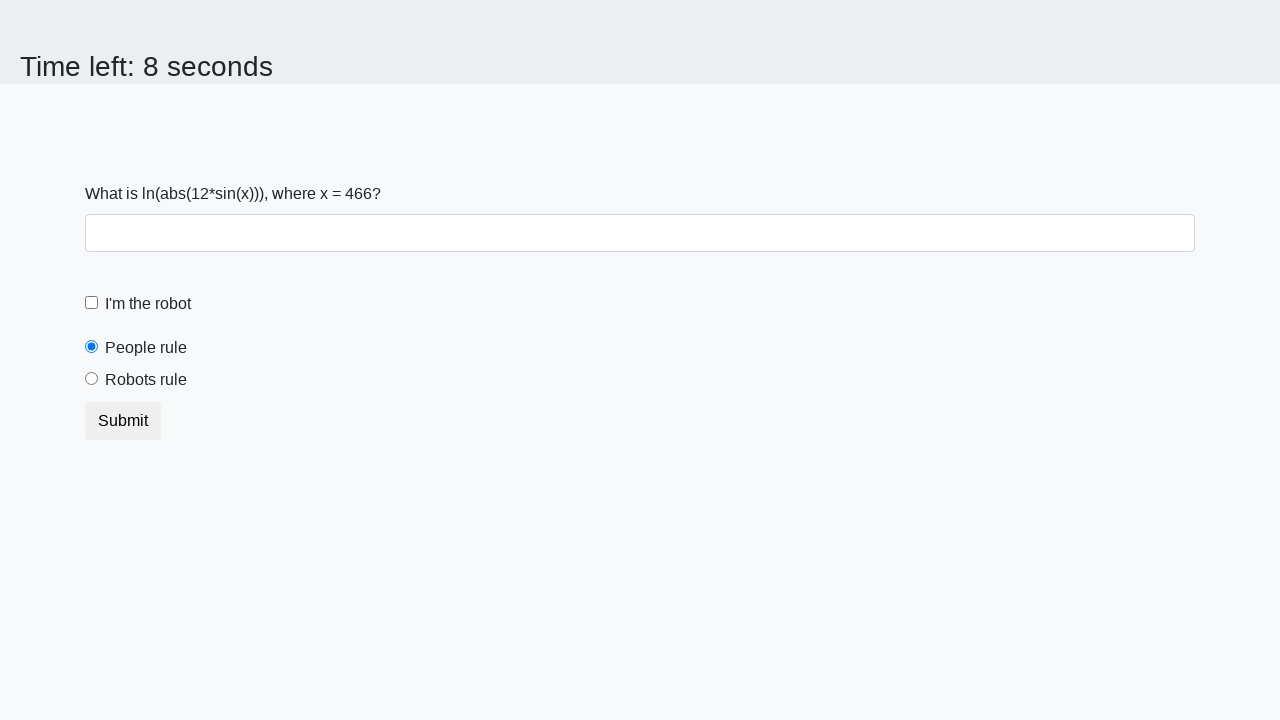

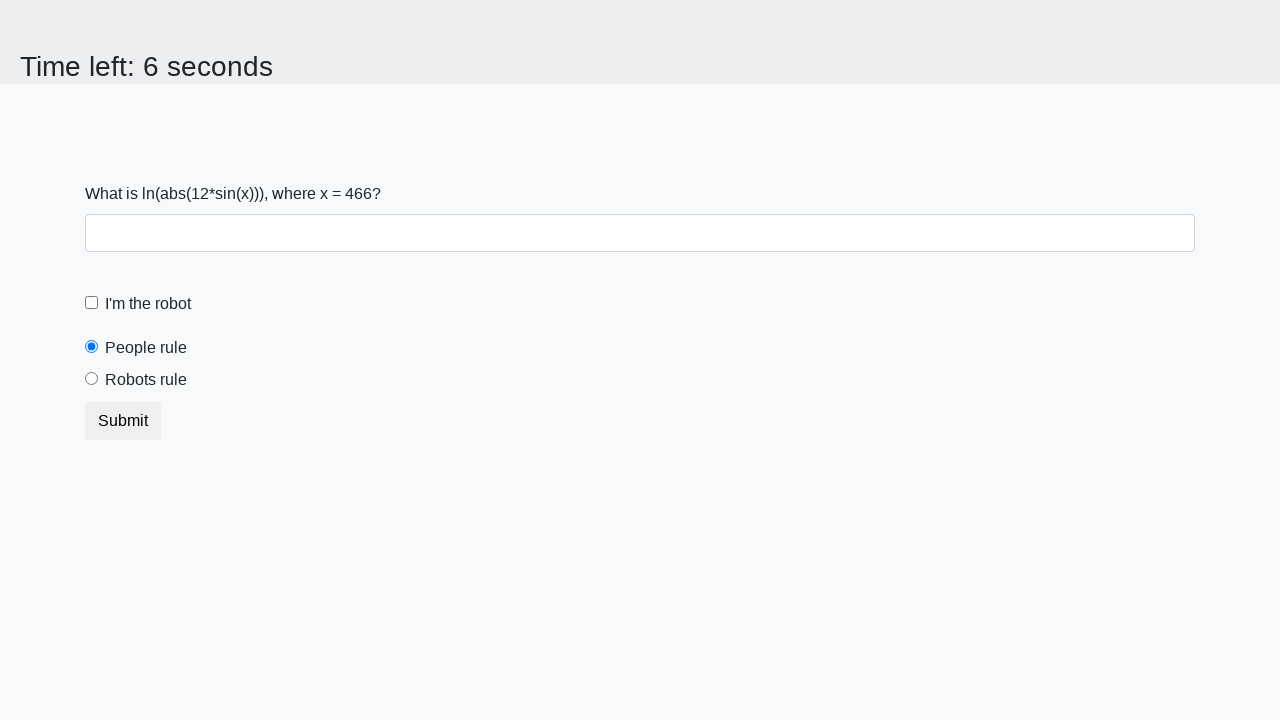